Tests link navigation on a practice automation page by counting links in different sections, opening footer links in new tabs, and retrieving their titles

Starting URL: https://www.rahulshettyacademy.com/AutomationPractice/

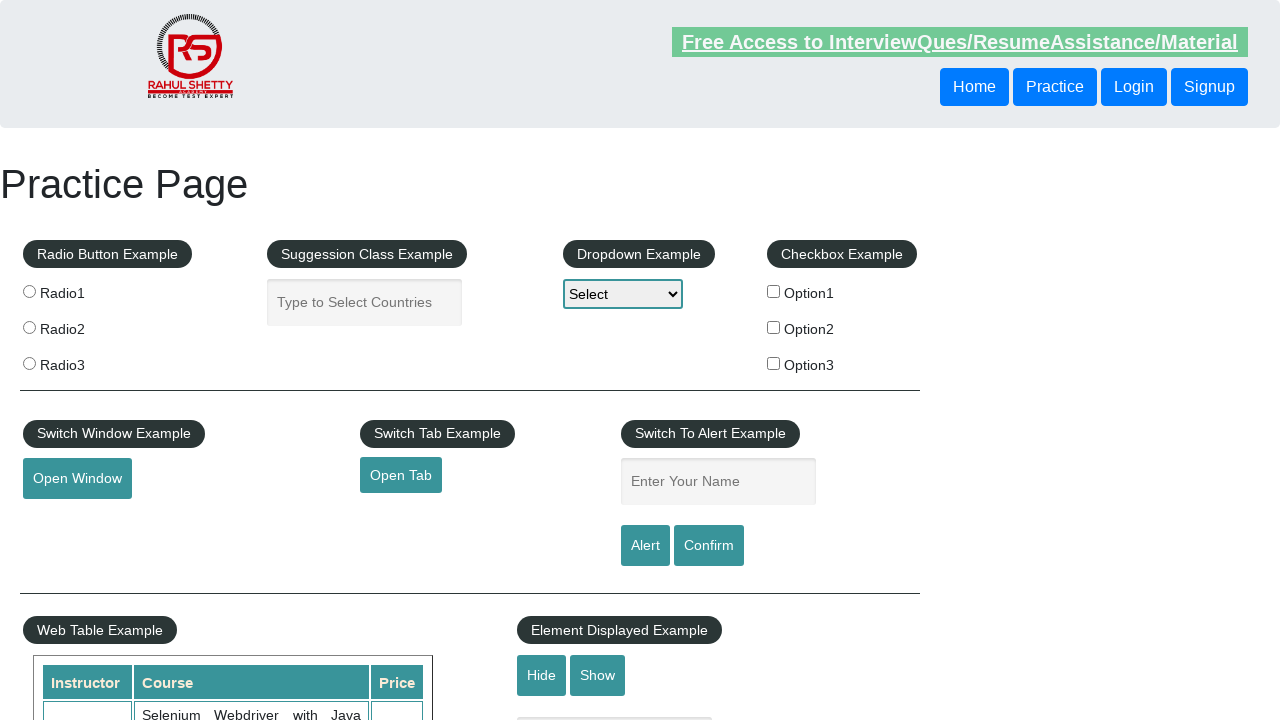

Counted total links on page: 27
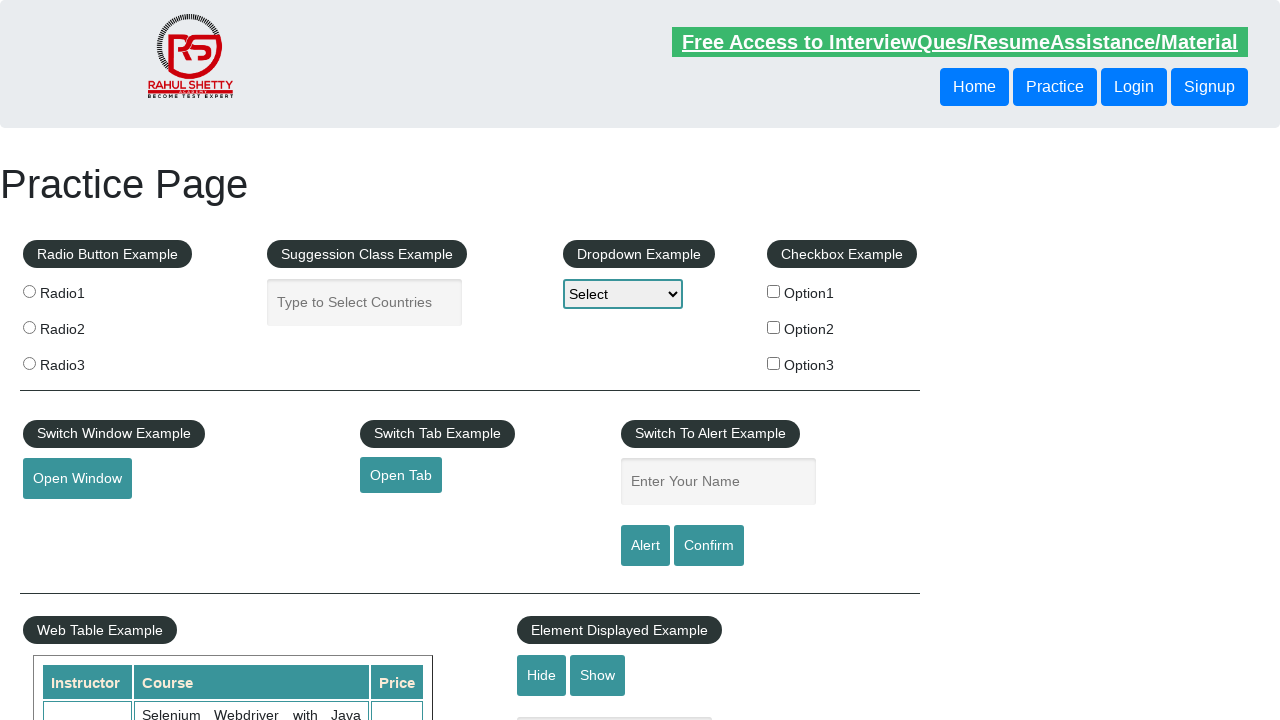

Located footer section with ID 'gf-BIG'
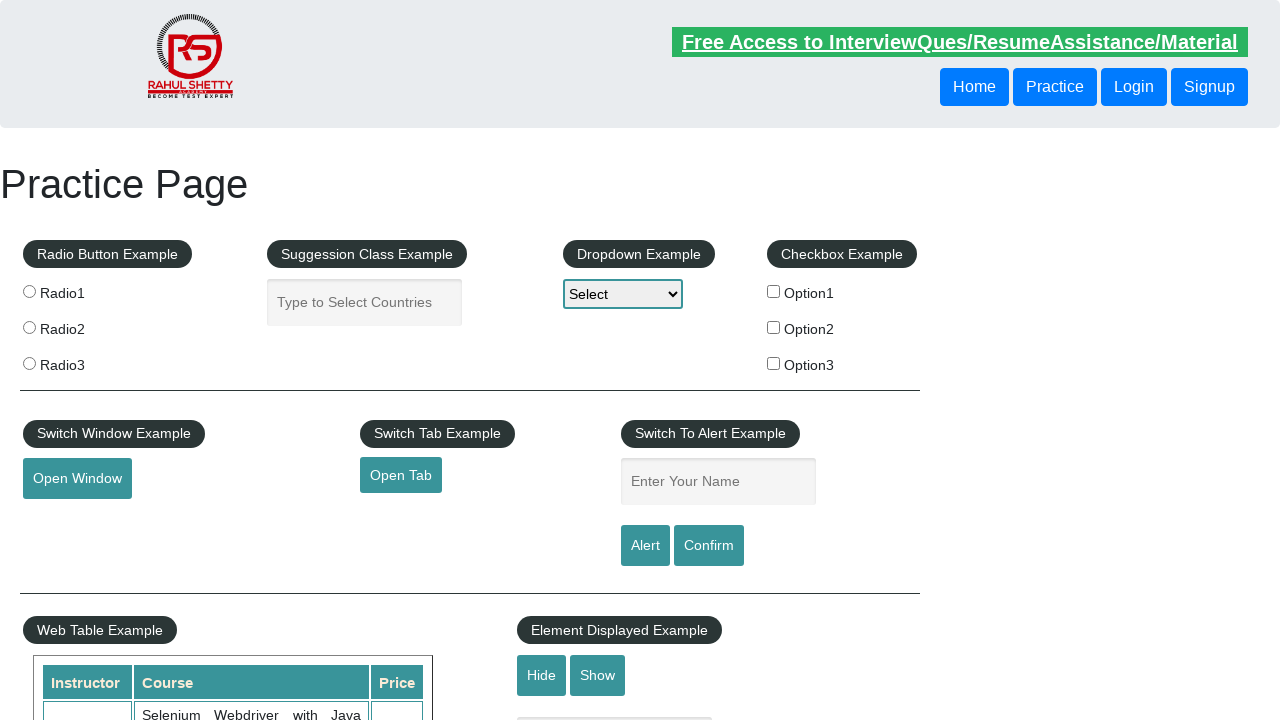

Counted links in footer section: 20
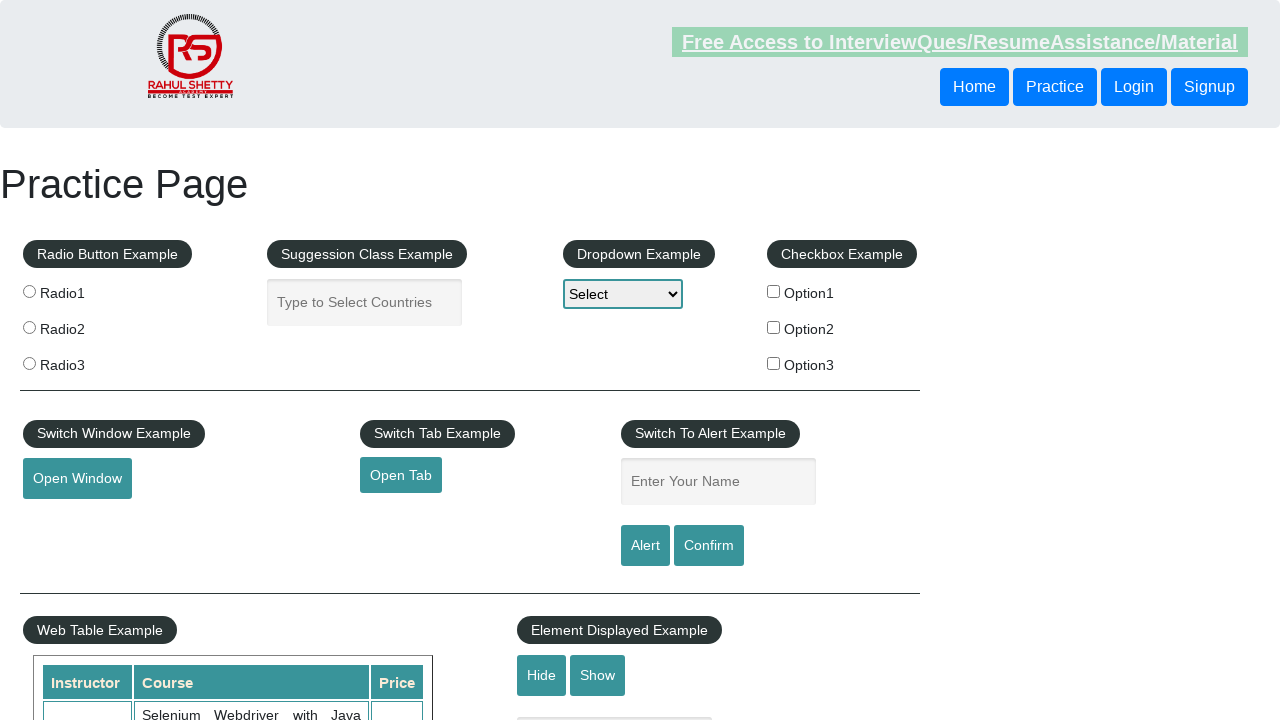

Located first column of footer table
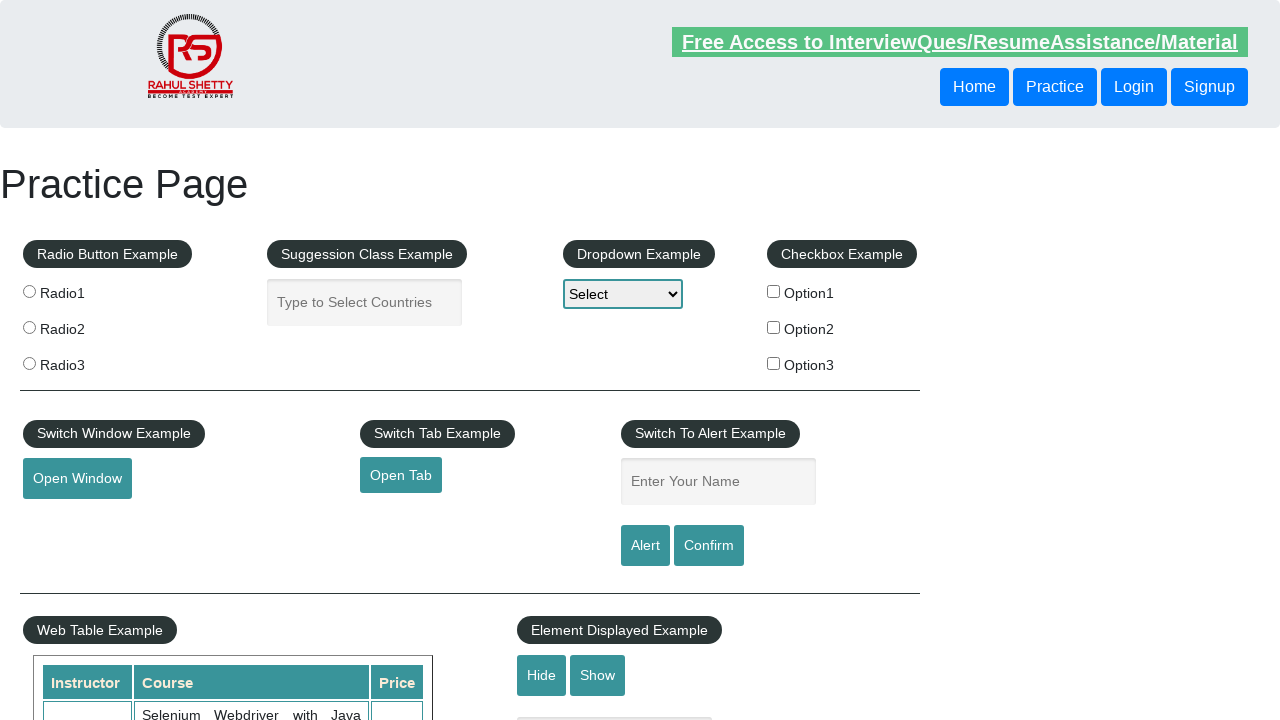

Counted links in first footer column: 5
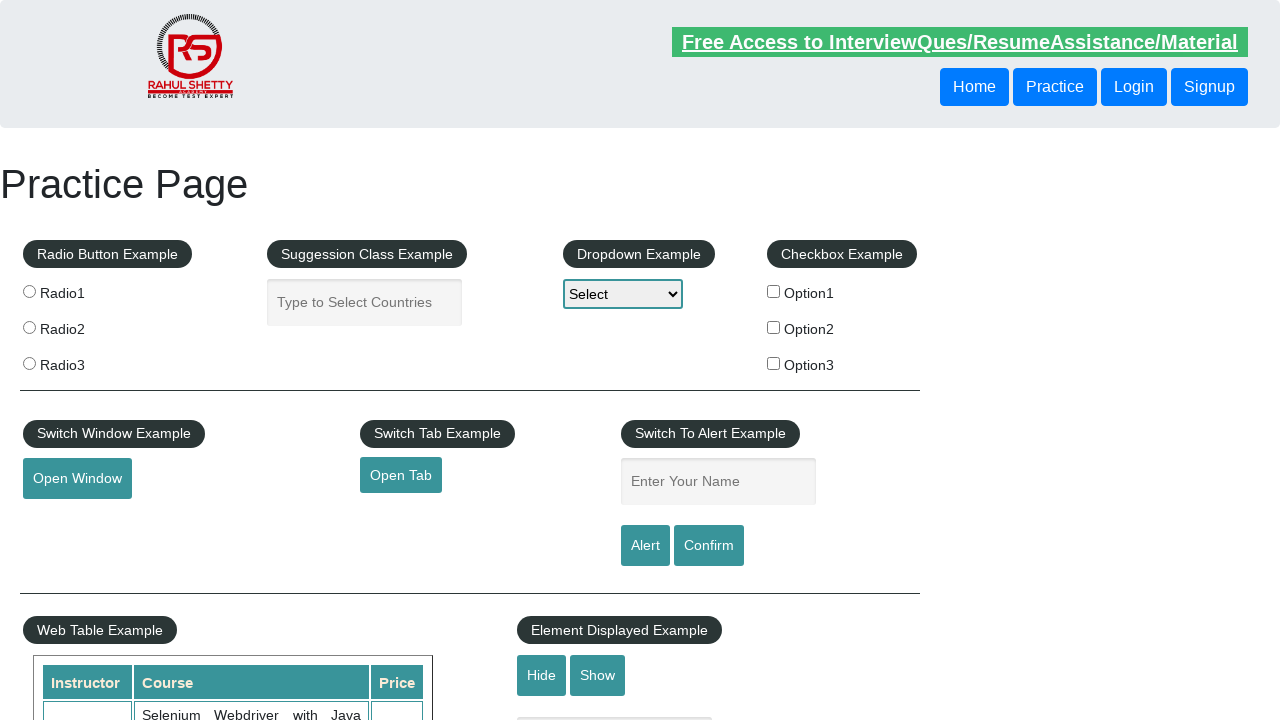

Opened footer link in new tab using Ctrl+Click
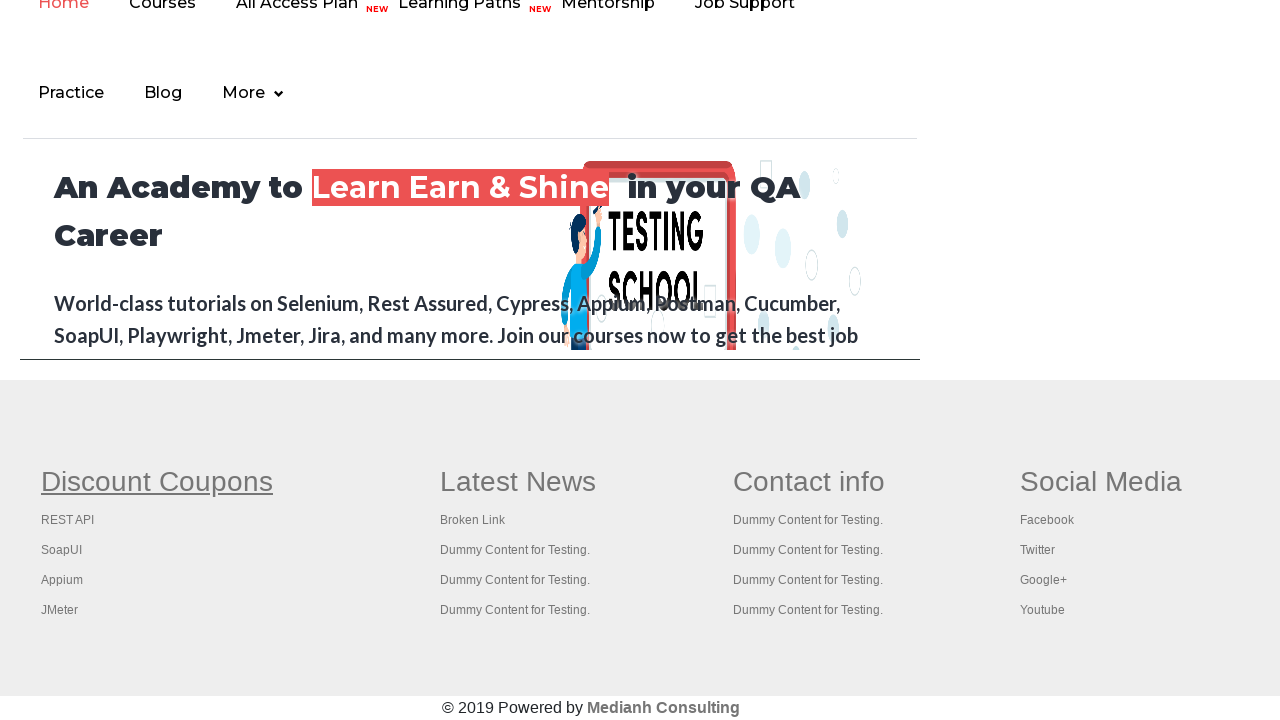

New page loaded with title: ''
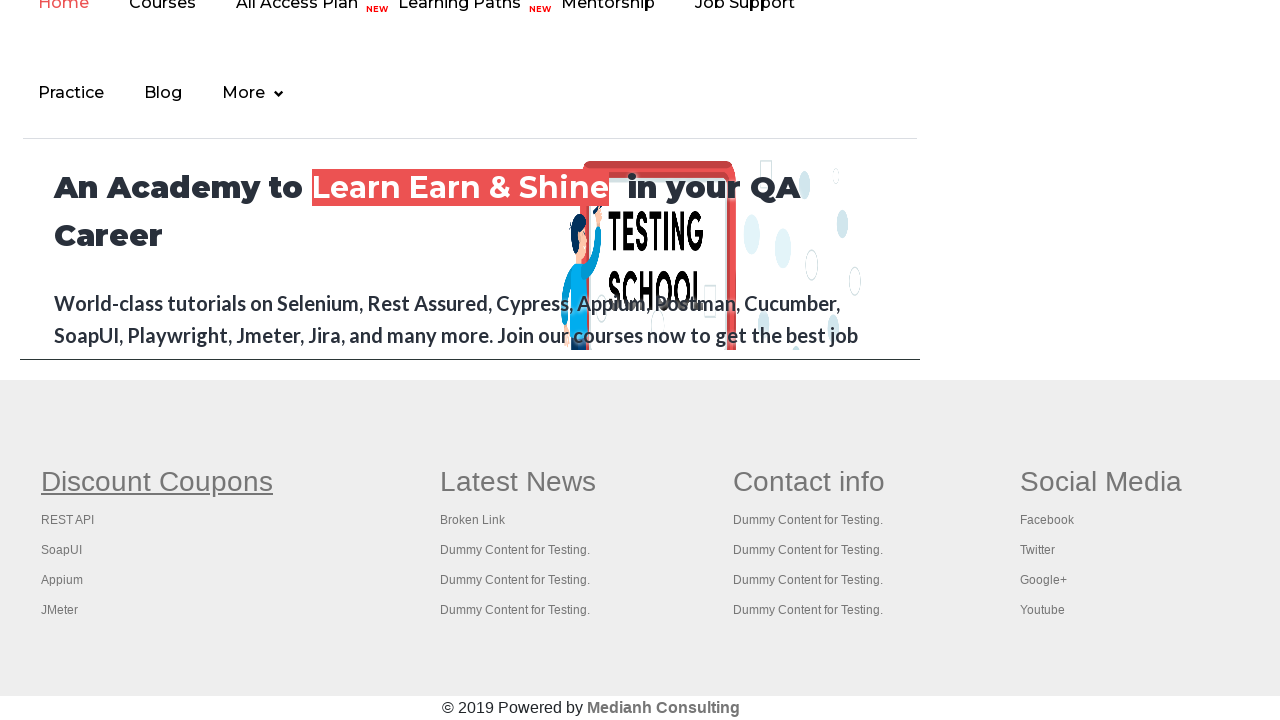

Closed new tab and returned to main page
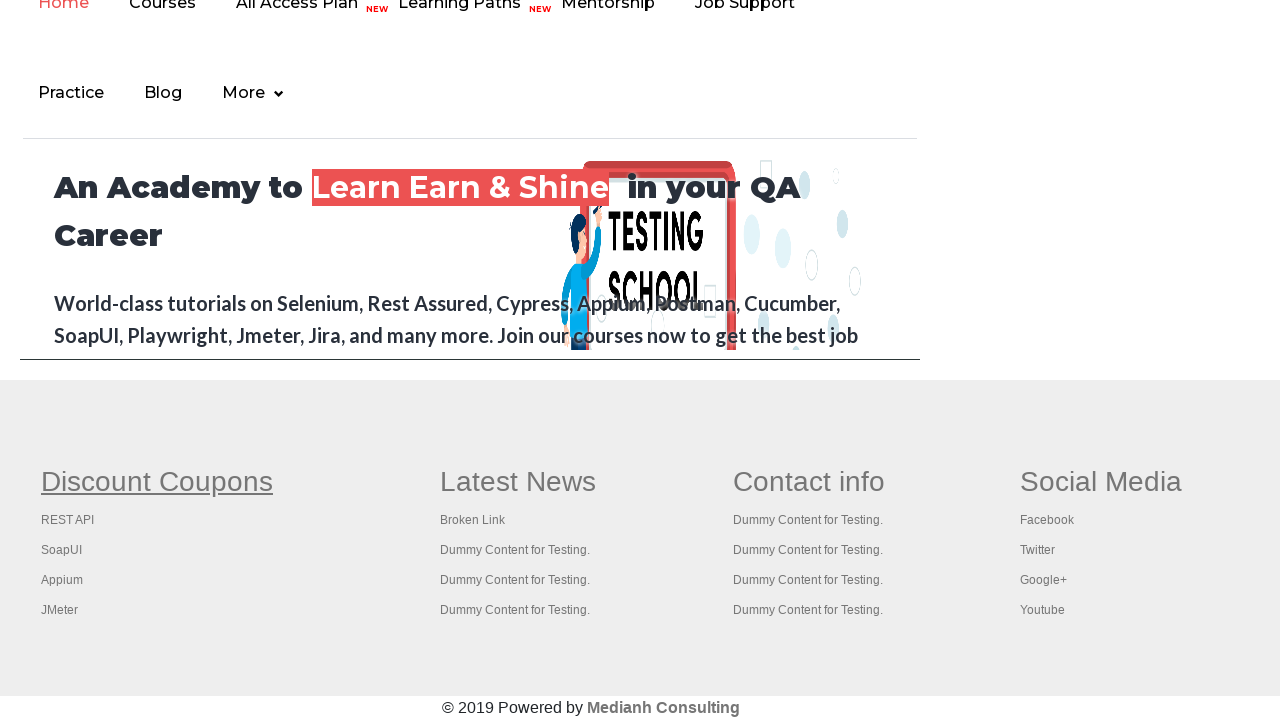

Opened footer link in new tab using Ctrl+Click
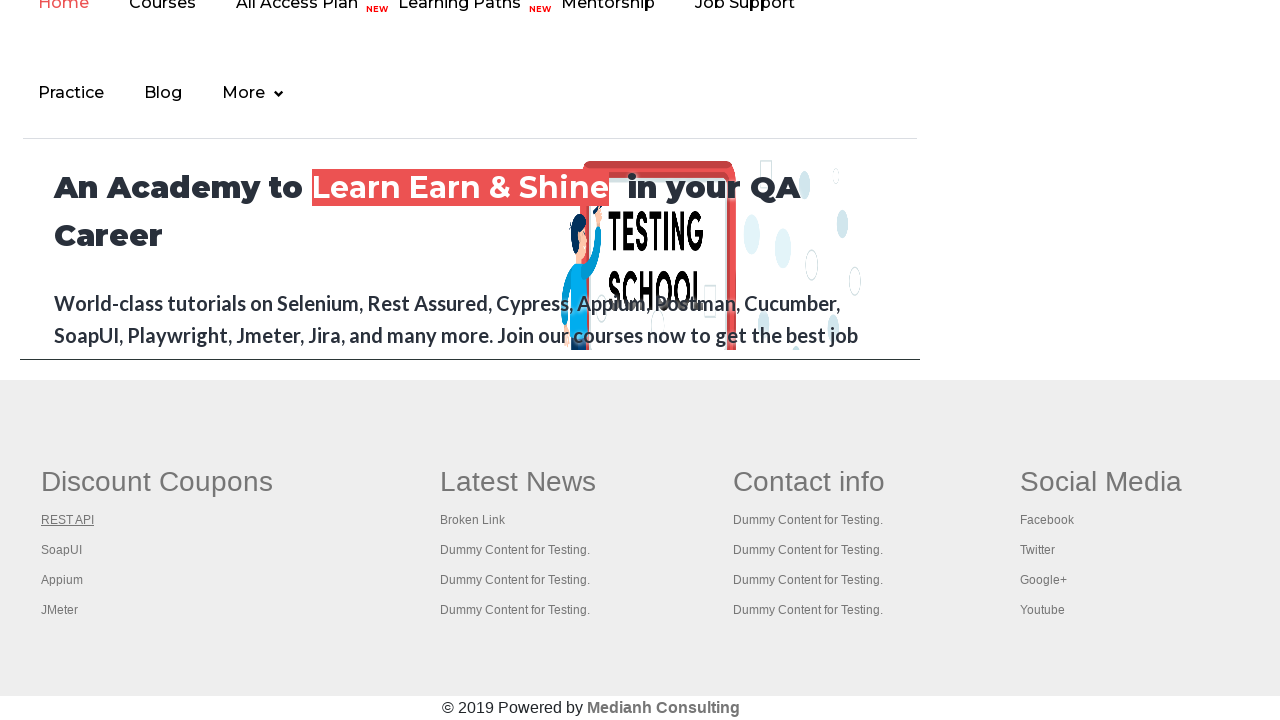

New page loaded with title: 'REST API Tutorial'
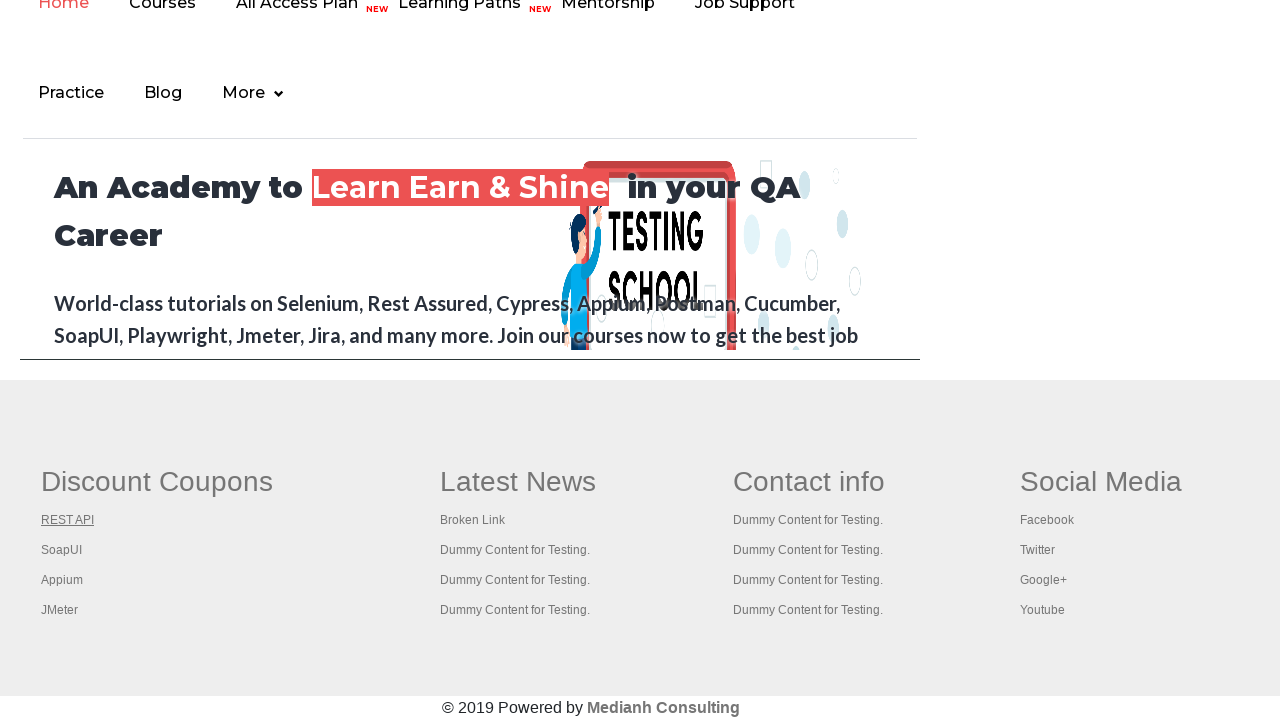

Closed new tab and returned to main page
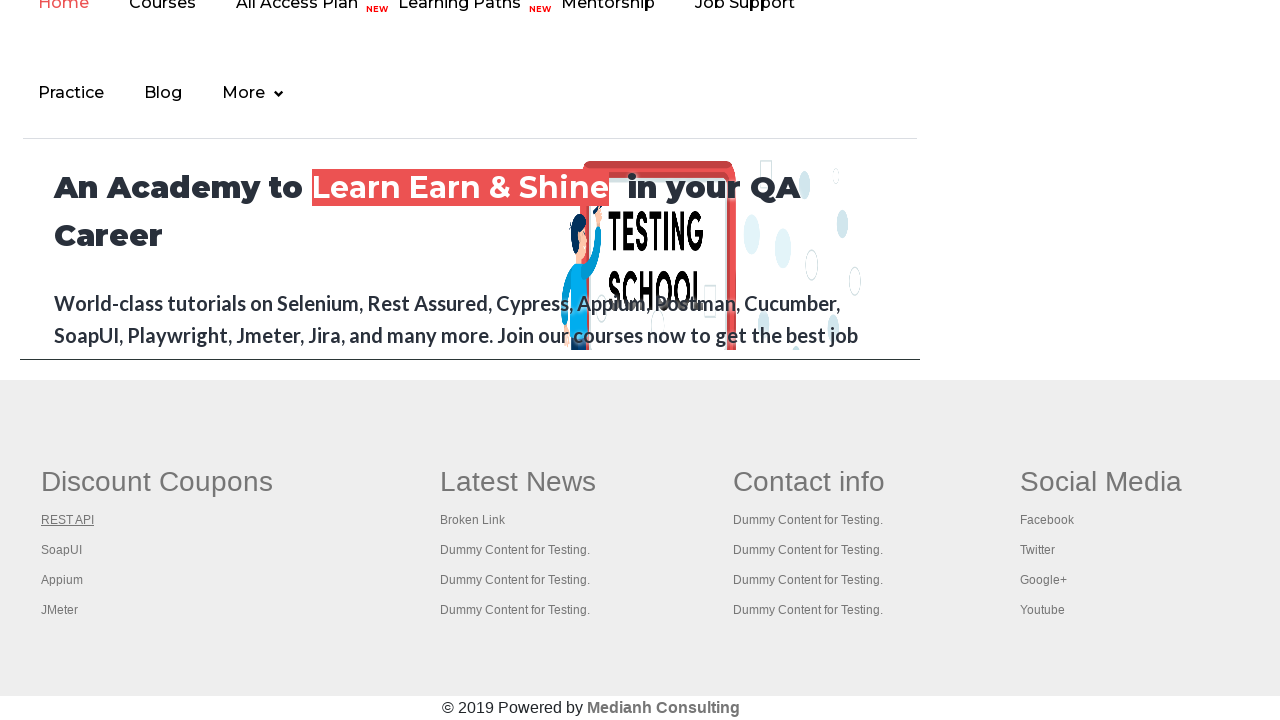

Opened footer link in new tab using Ctrl+Click
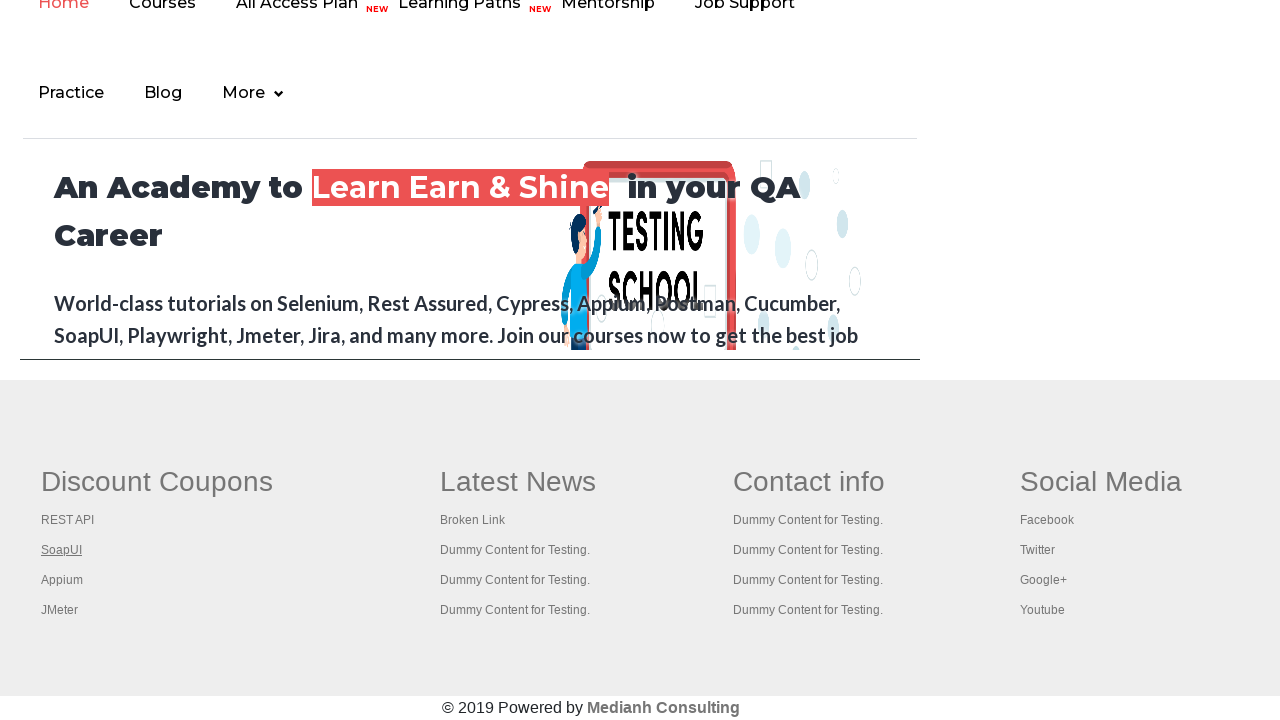

New page loaded with title: 'The World’s Most Popular API Testing Tool | SoapUI'
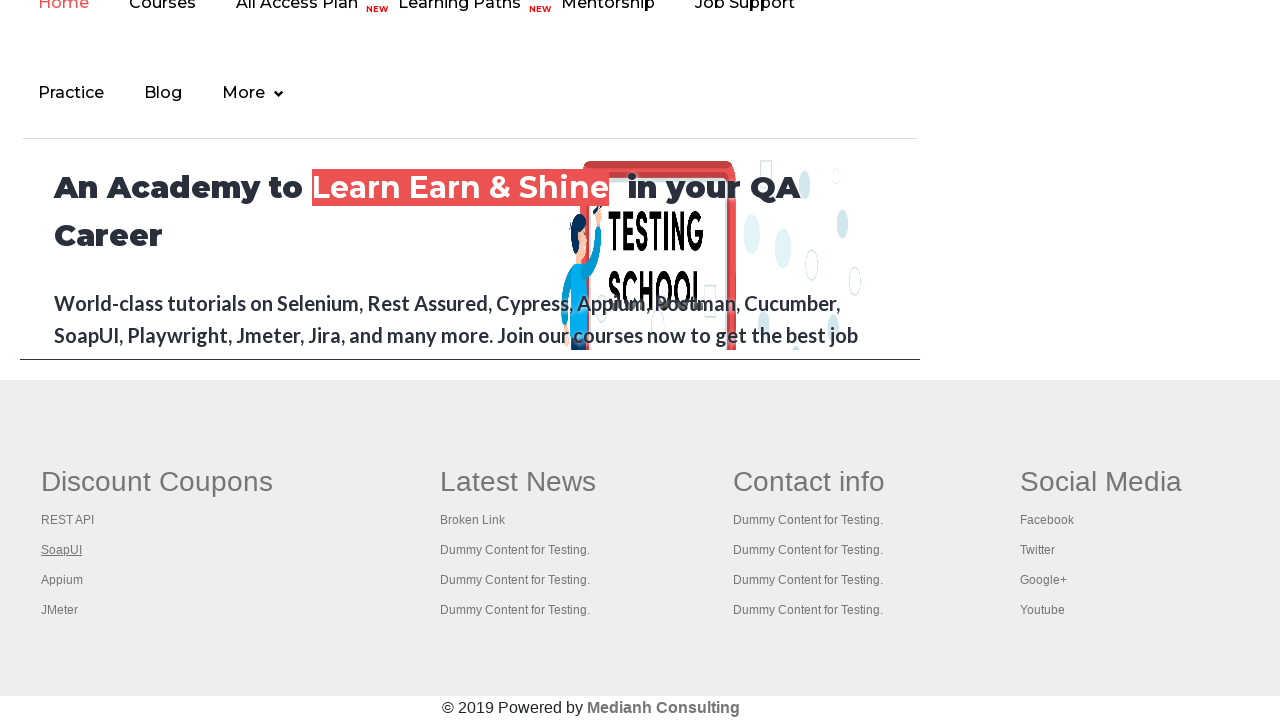

Closed new tab and returned to main page
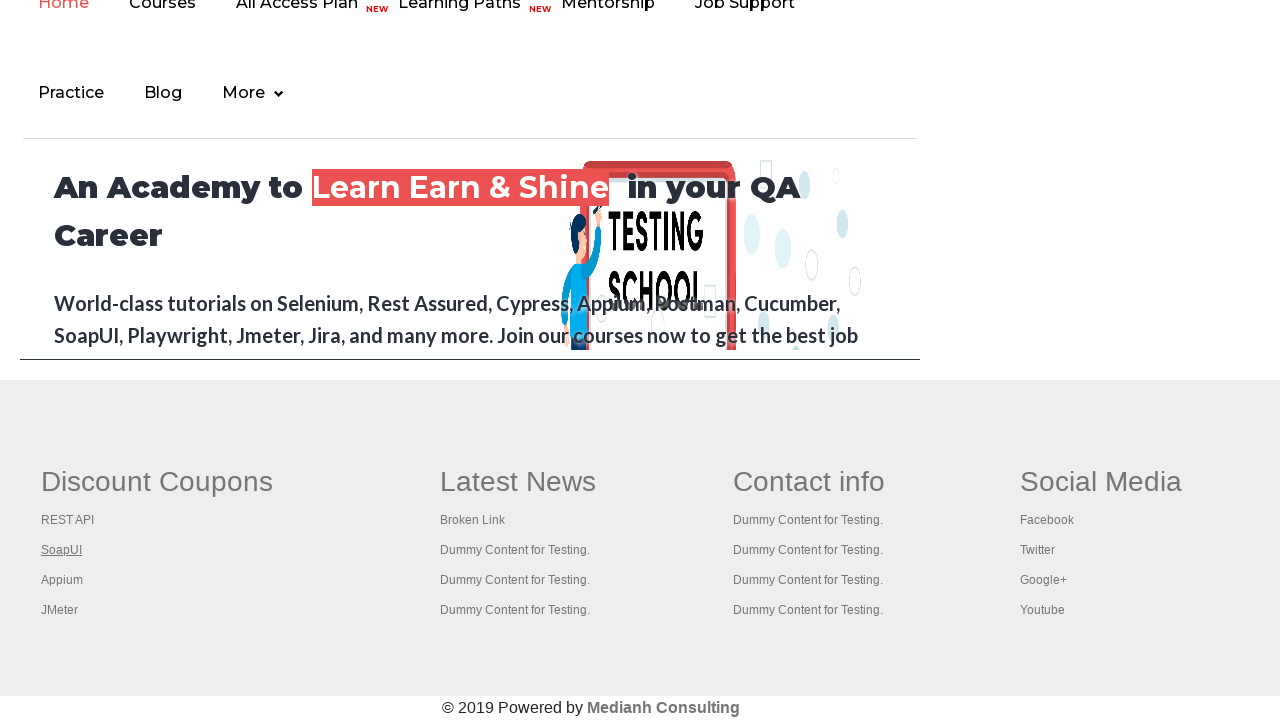

Opened footer link in new tab using Ctrl+Click
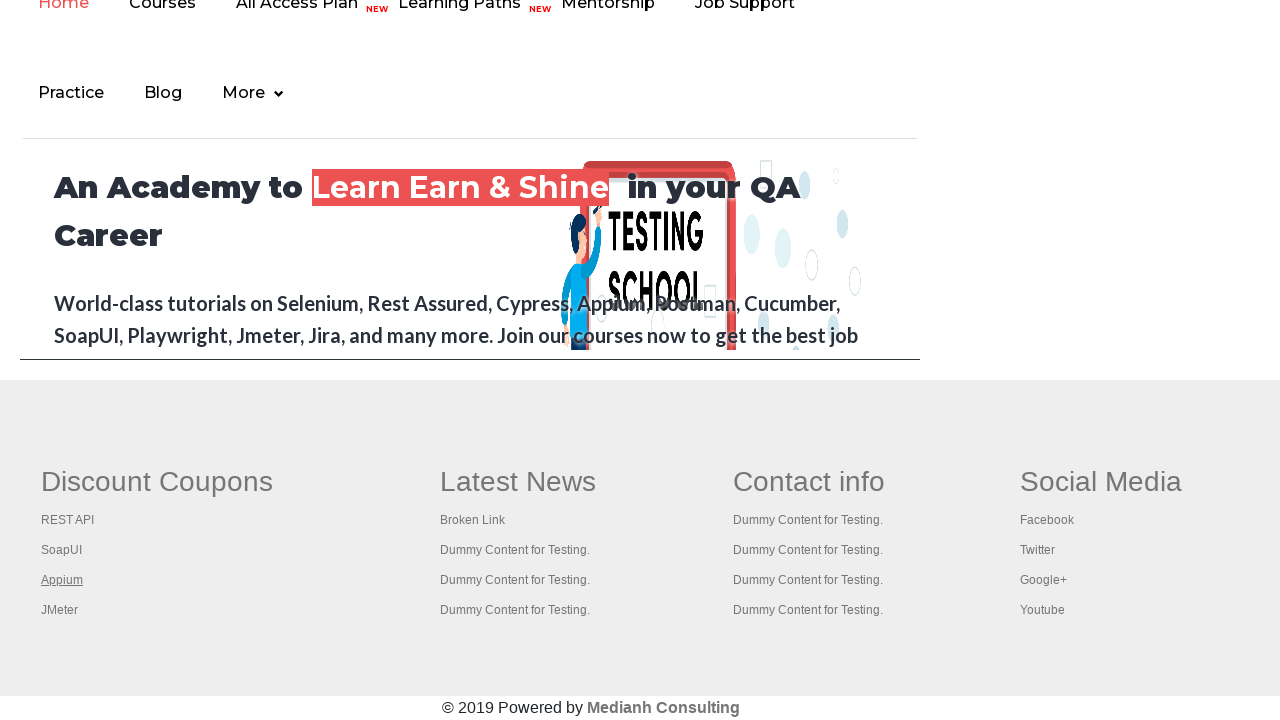

New page loaded with title: ''
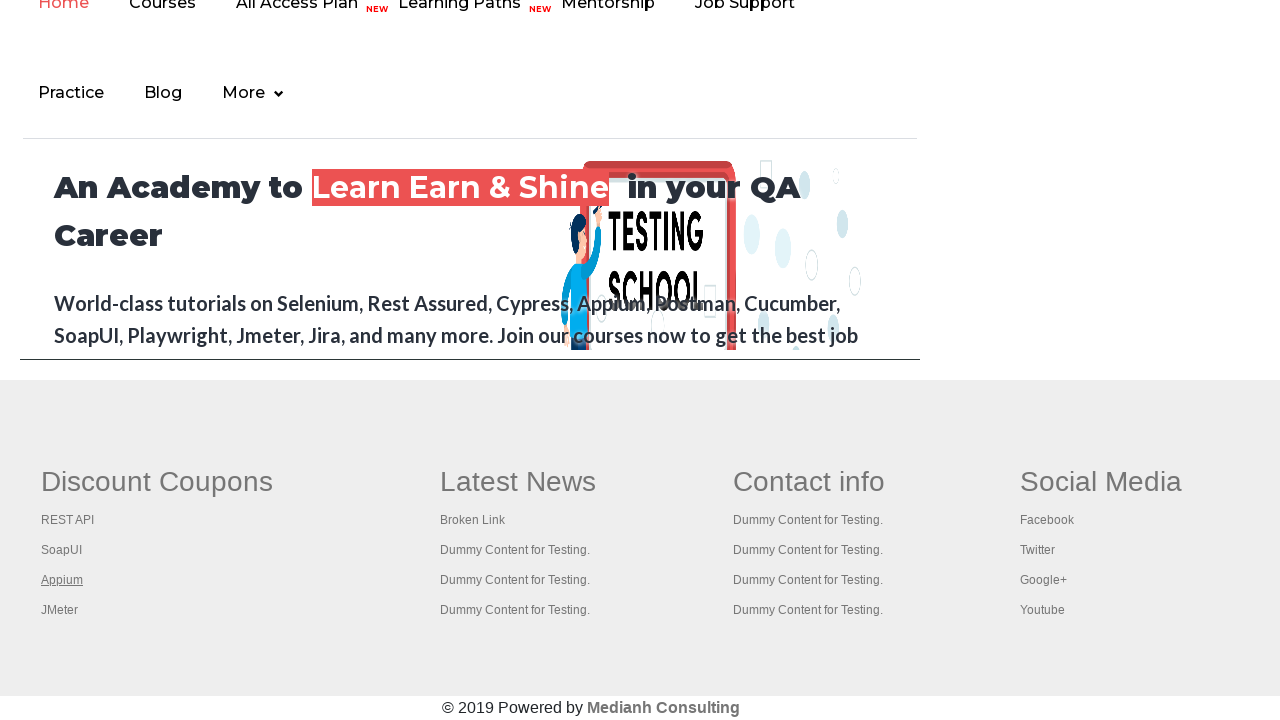

Closed new tab and returned to main page
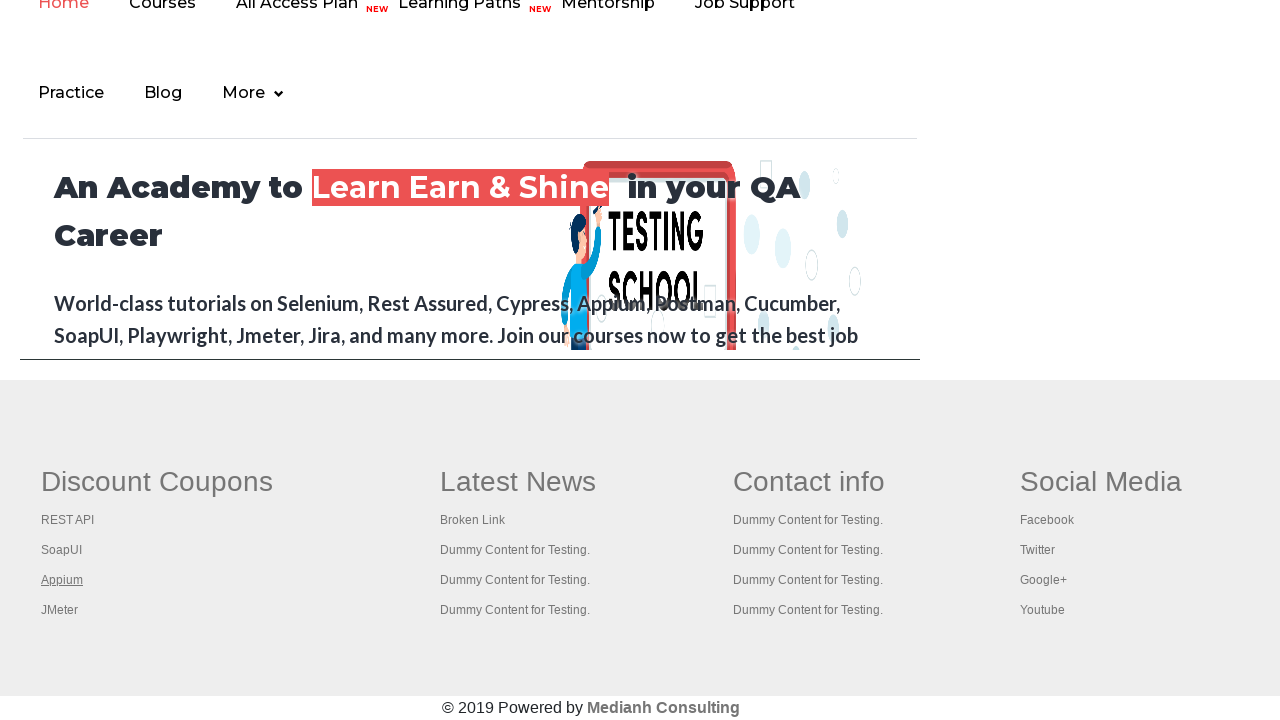

Opened footer link in new tab using Ctrl+Click
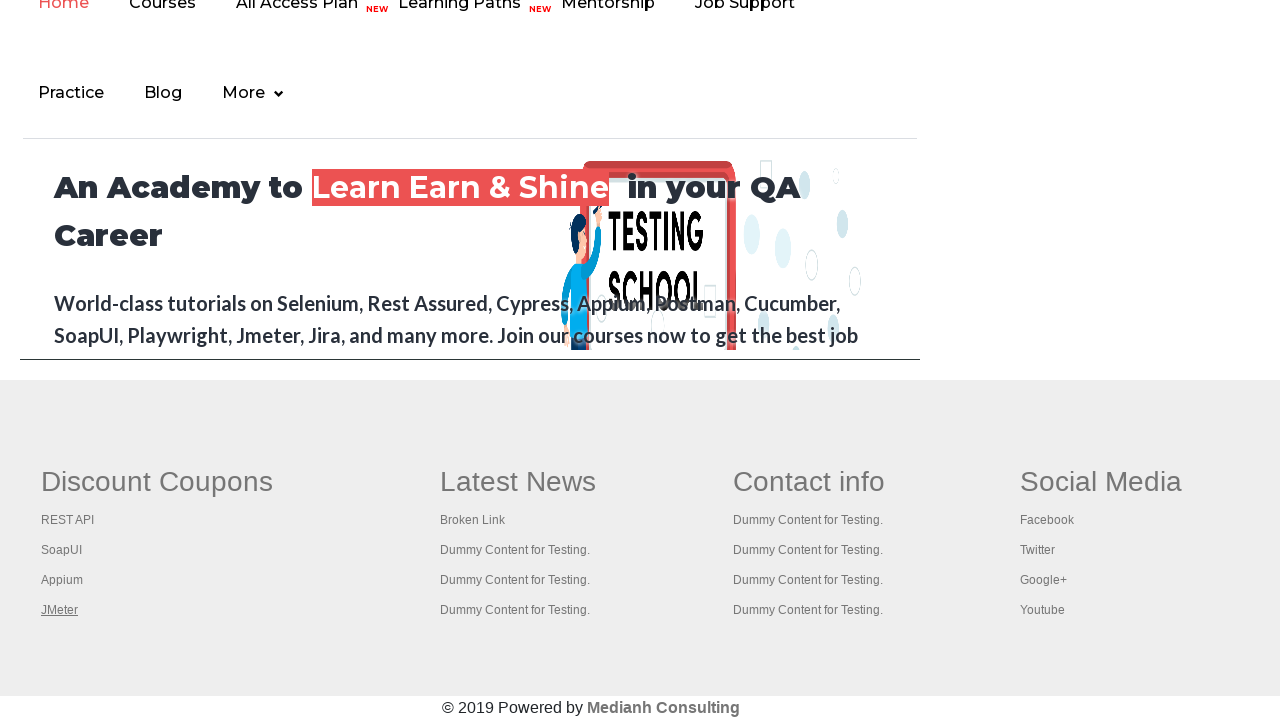

New page loaded with title: 'Apache JMeter - Apache JMeter™'
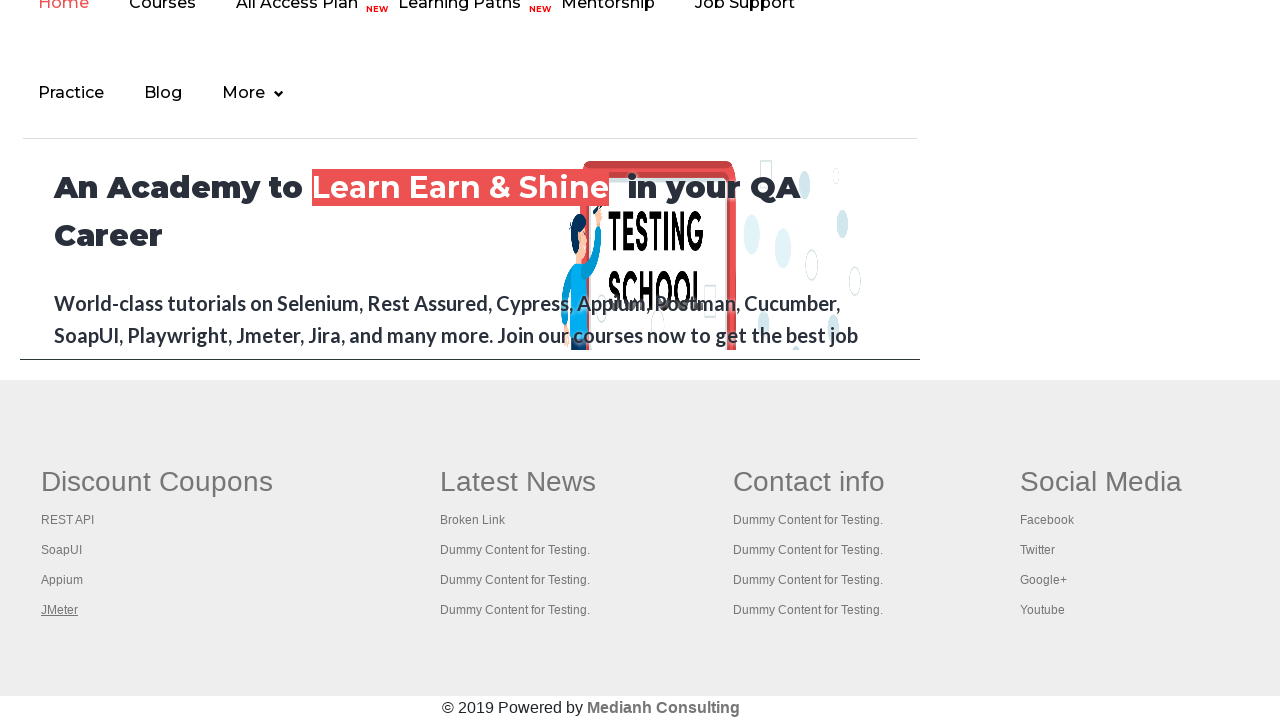

Closed new tab and returned to main page
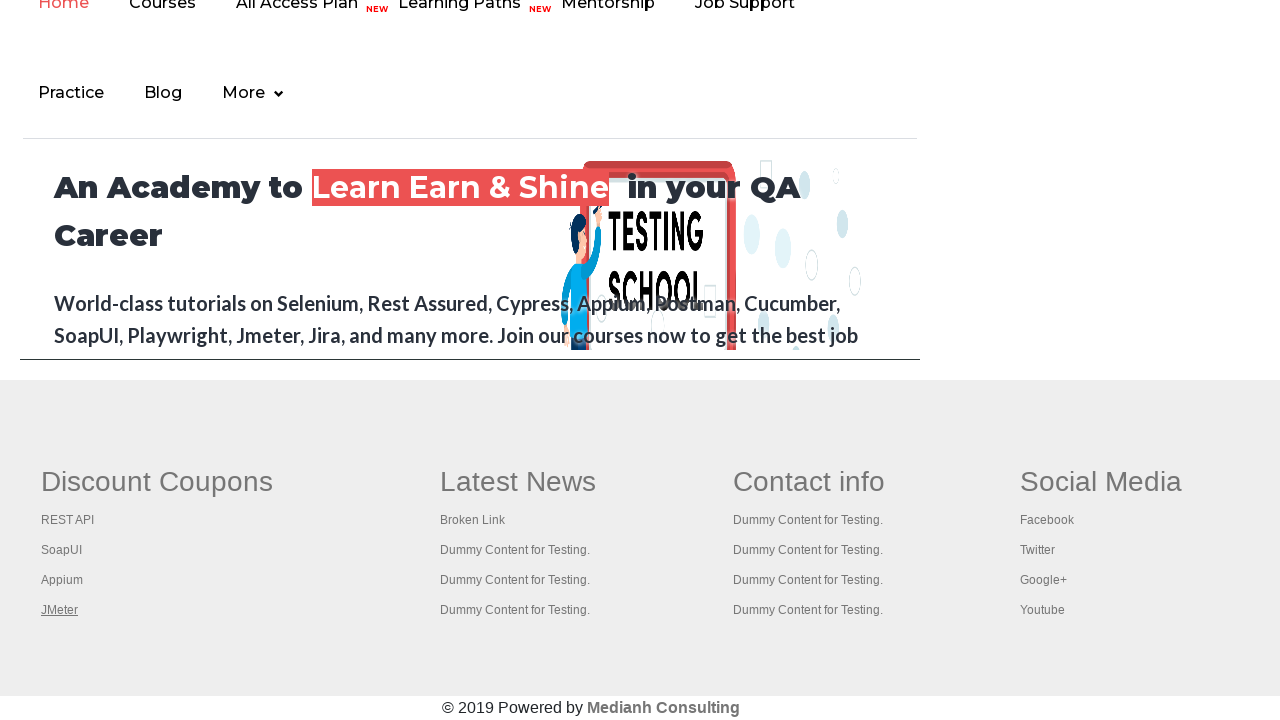

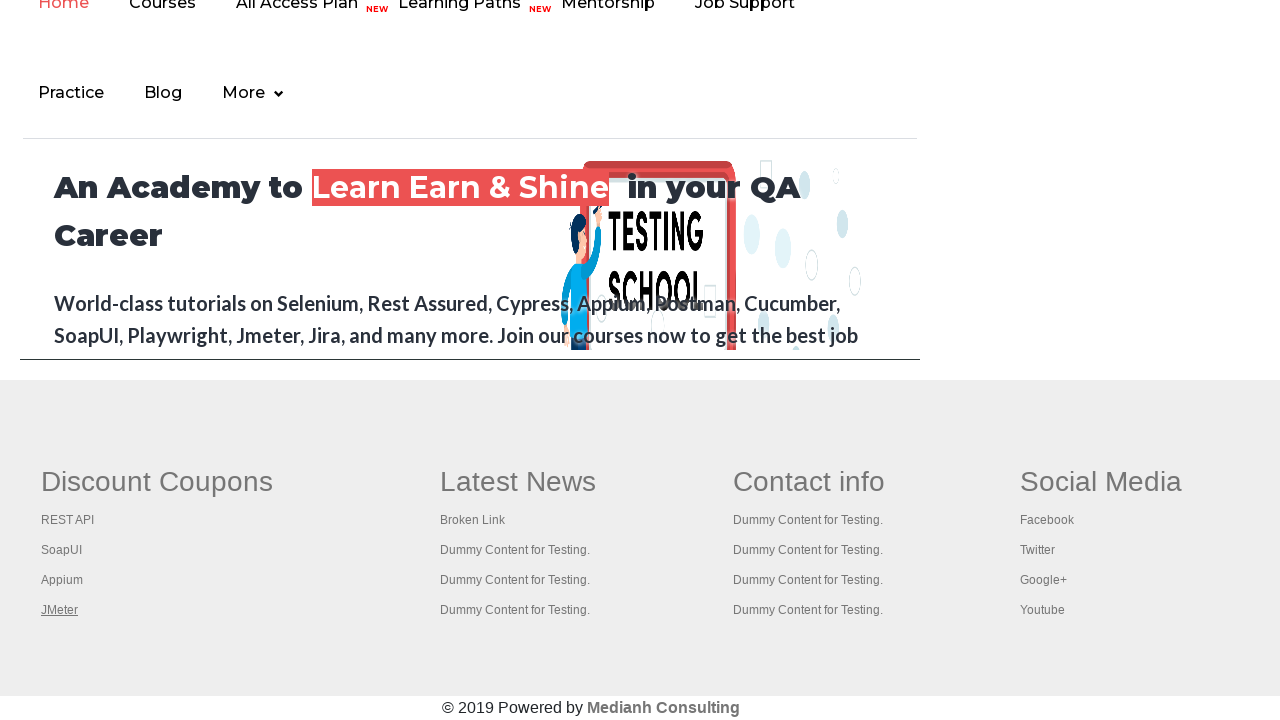